Tests form submission within nested iframes by switching to parent and child frames, filling form fields, and submitting

Starting URL: https://demoapps.qspiders.com/ui/frames/nested?sublist=1

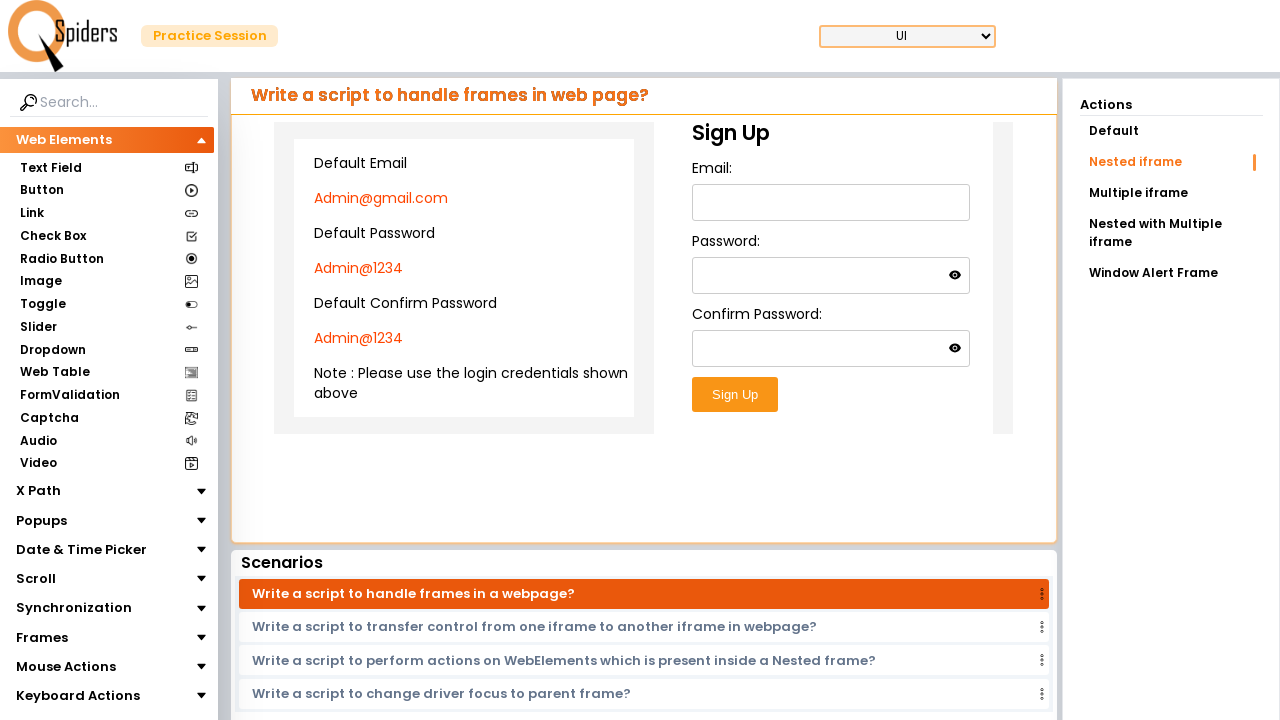

Located parent iframe with class 'w-full h-96'
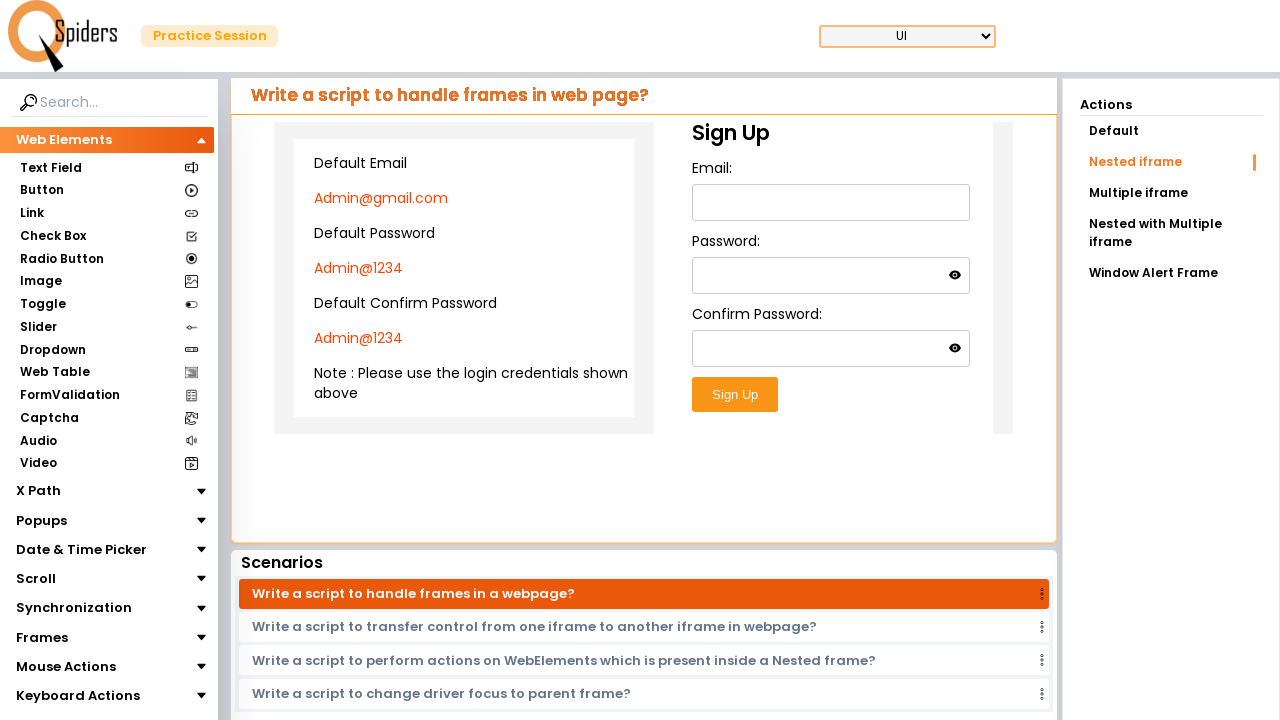

Located nested child iframe within parent iframe
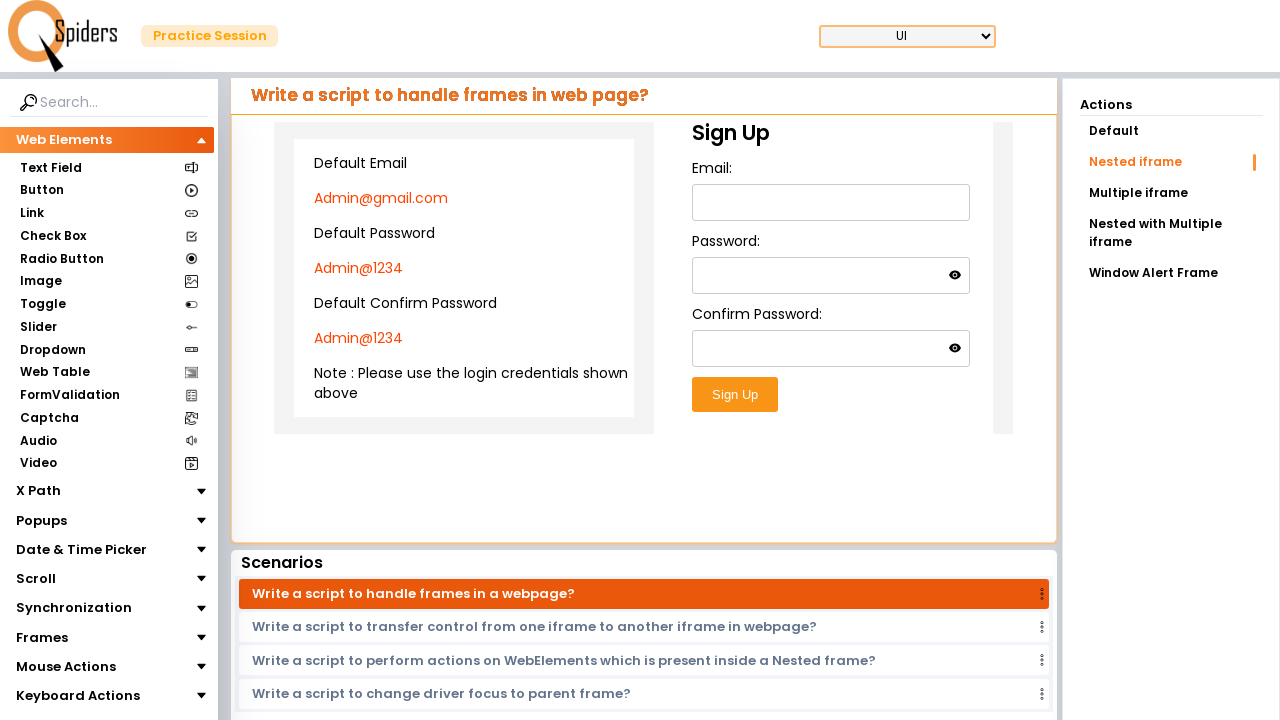

Filled email field with 'testuser123@example.com' on xpath=//iframe[@class='w-full h-96'] >> internal:control=enter-frame >> iframe >
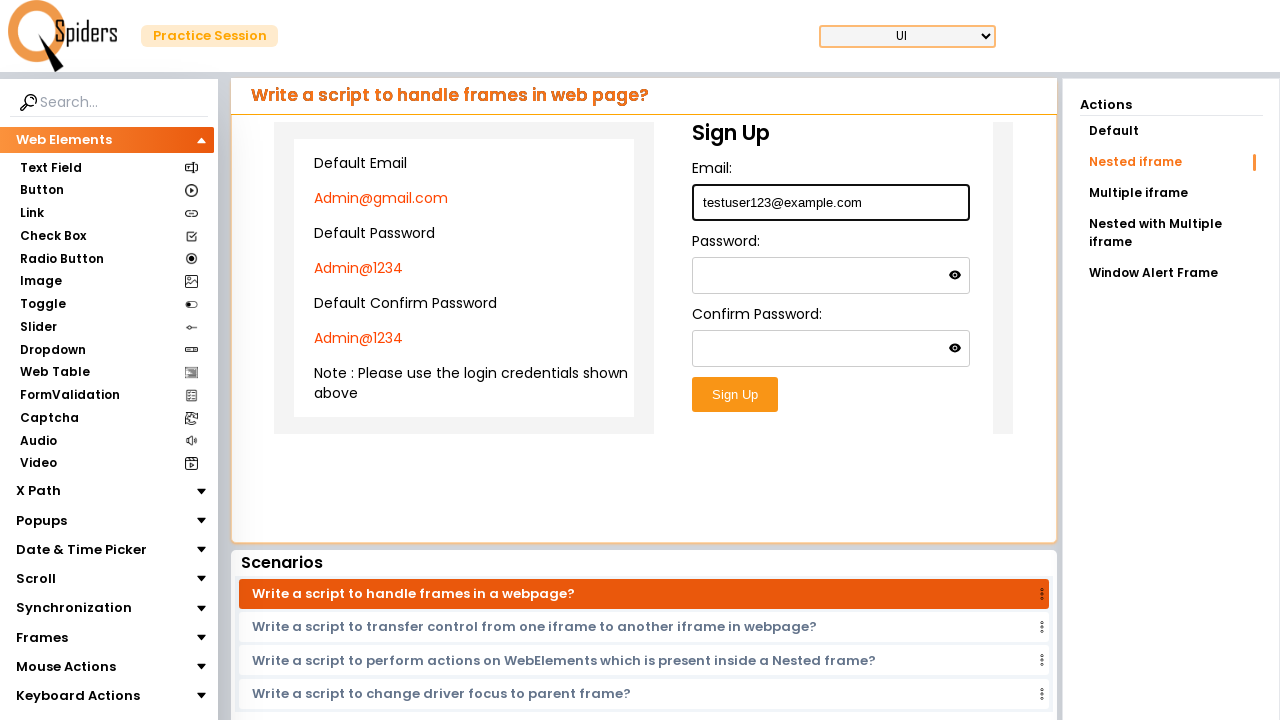

Filled password field with 'Test@123456' on xpath=//iframe[@class='w-full h-96'] >> internal:control=enter-frame >> iframe >
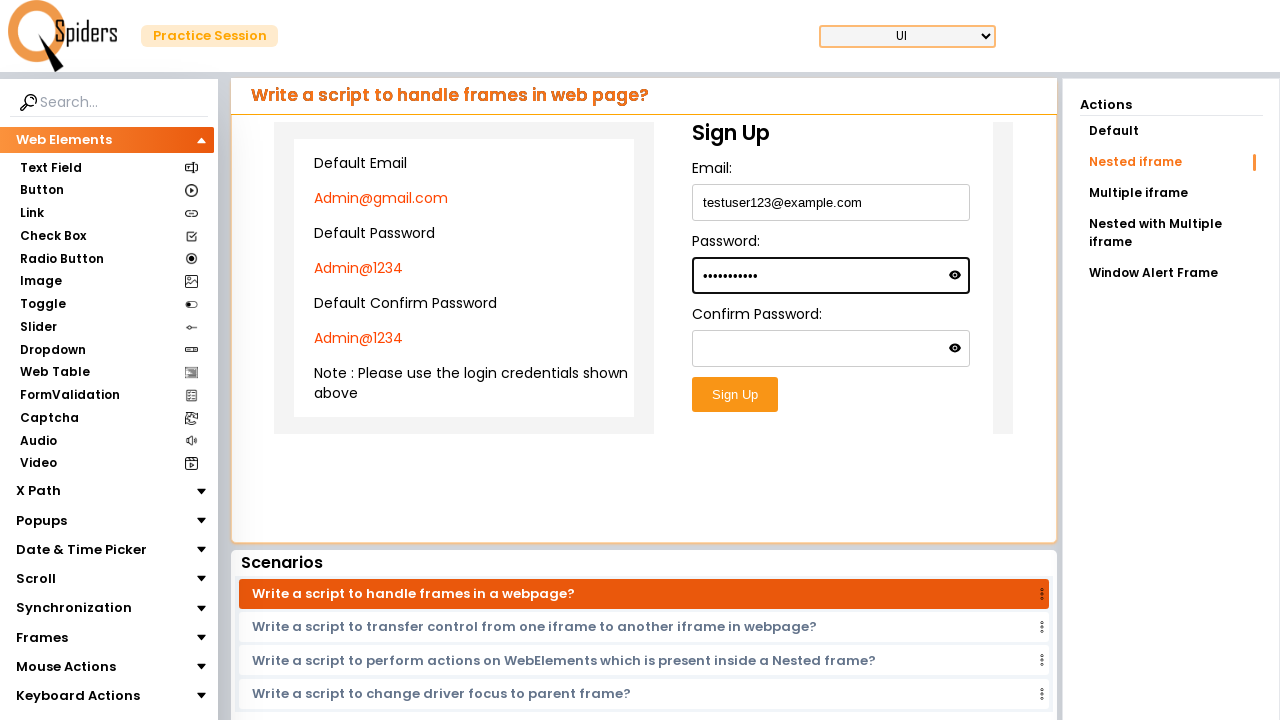

Filled confirm password field with 'Test@123456' on xpath=//iframe[@class='w-full h-96'] >> internal:control=enter-frame >> iframe >
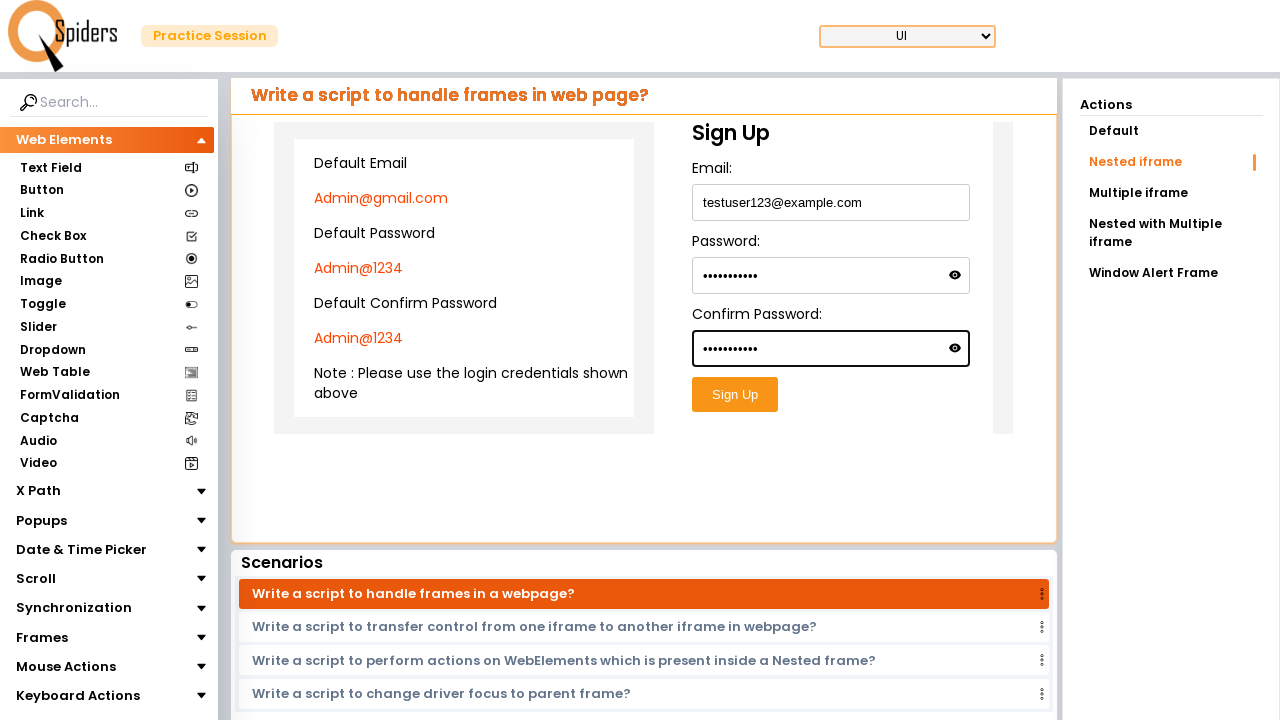

Clicked form submit button within nested iframe at (735, 395) on xpath=//iframe[@class='w-full h-96'] >> internal:control=enter-frame >> iframe >
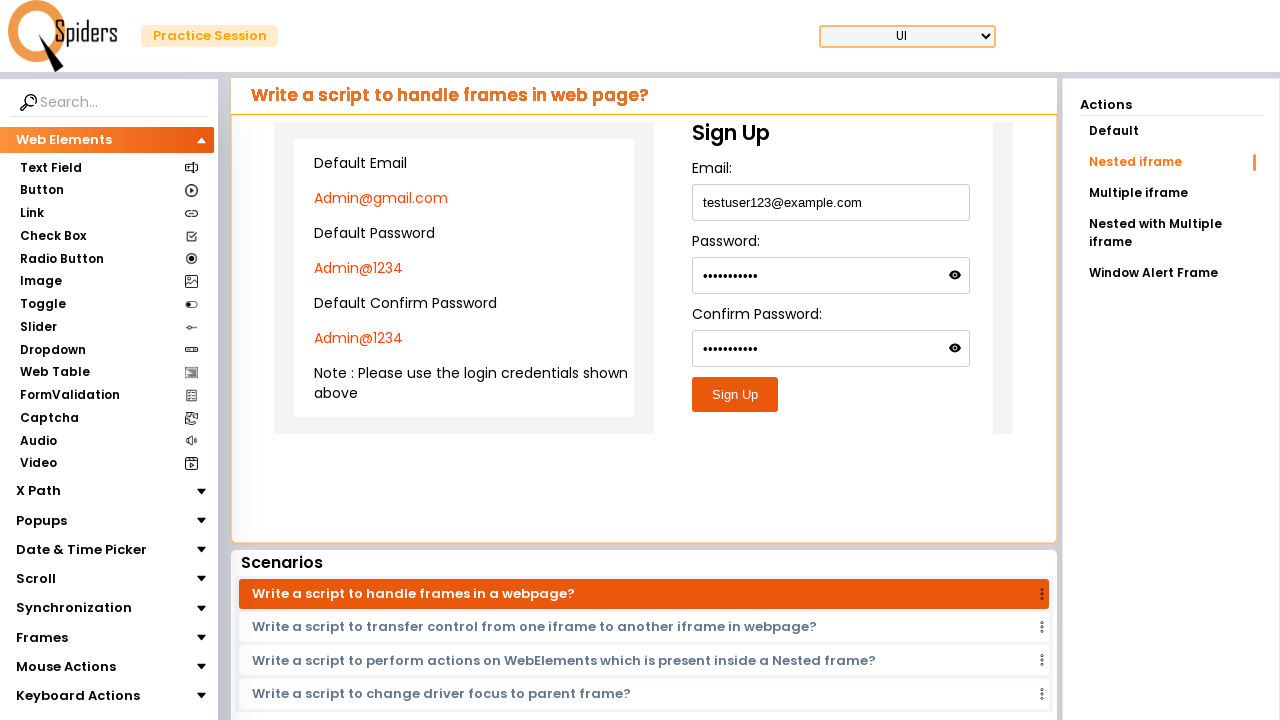

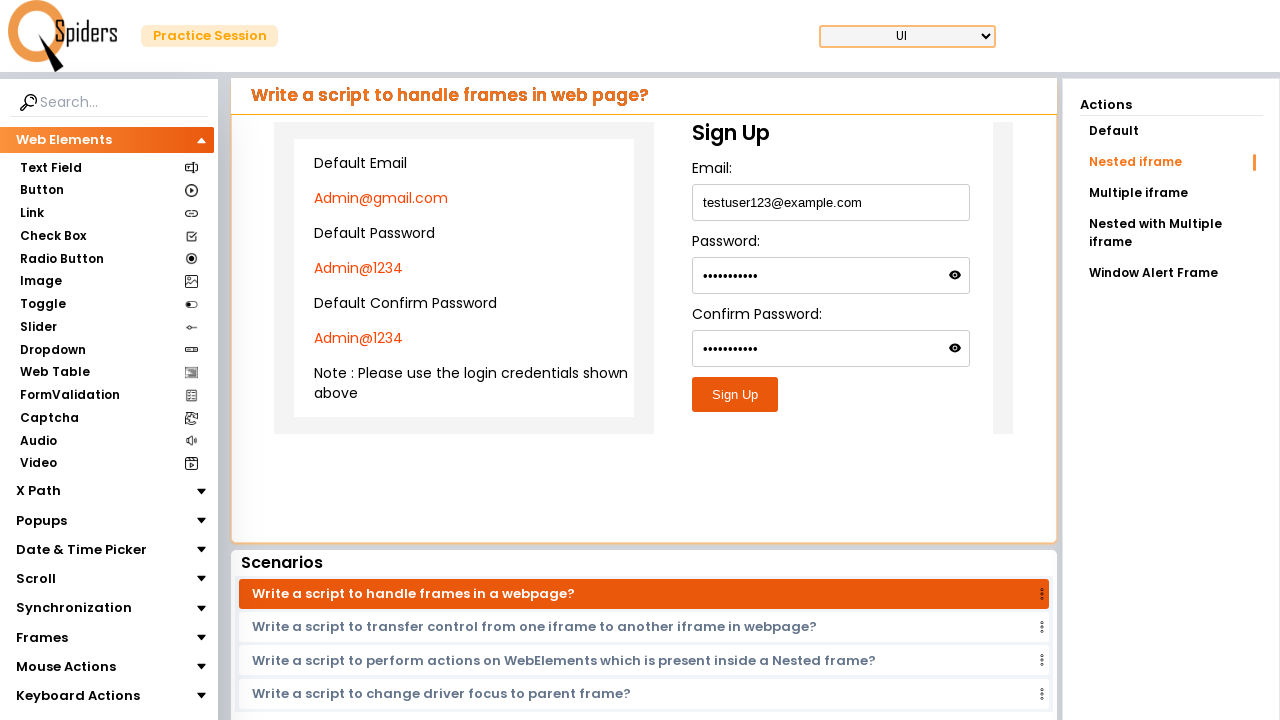